Tests handling of multiple browser tabs by clicking a link that opens a new tab, then verifying the new tab's URL and checking that a Sign out link is visible on the dashboard page.

Starting URL: https://zimaev.github.io/tabs/

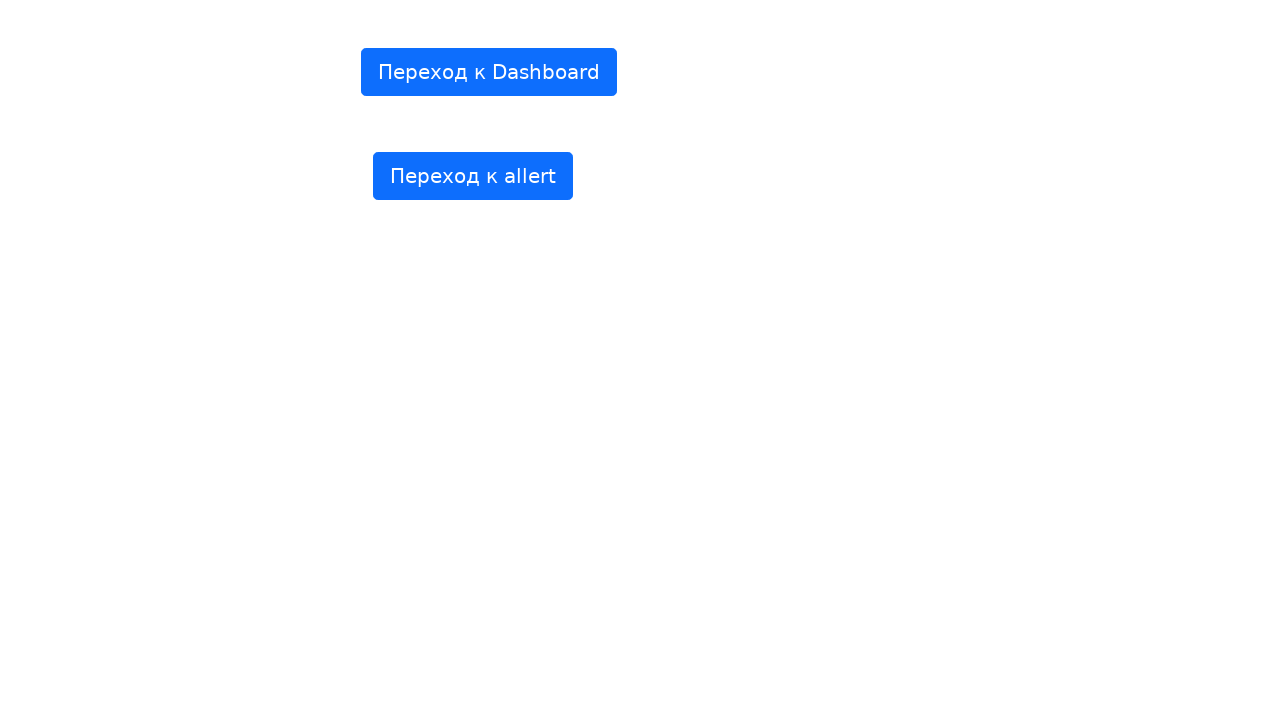

Clicked link to open new tab with Dashboard at (489, 72) on internal:text="\u041f\u0435\u0440\u0435\u0445\u043e\u0434 \u043a Dashboard"i
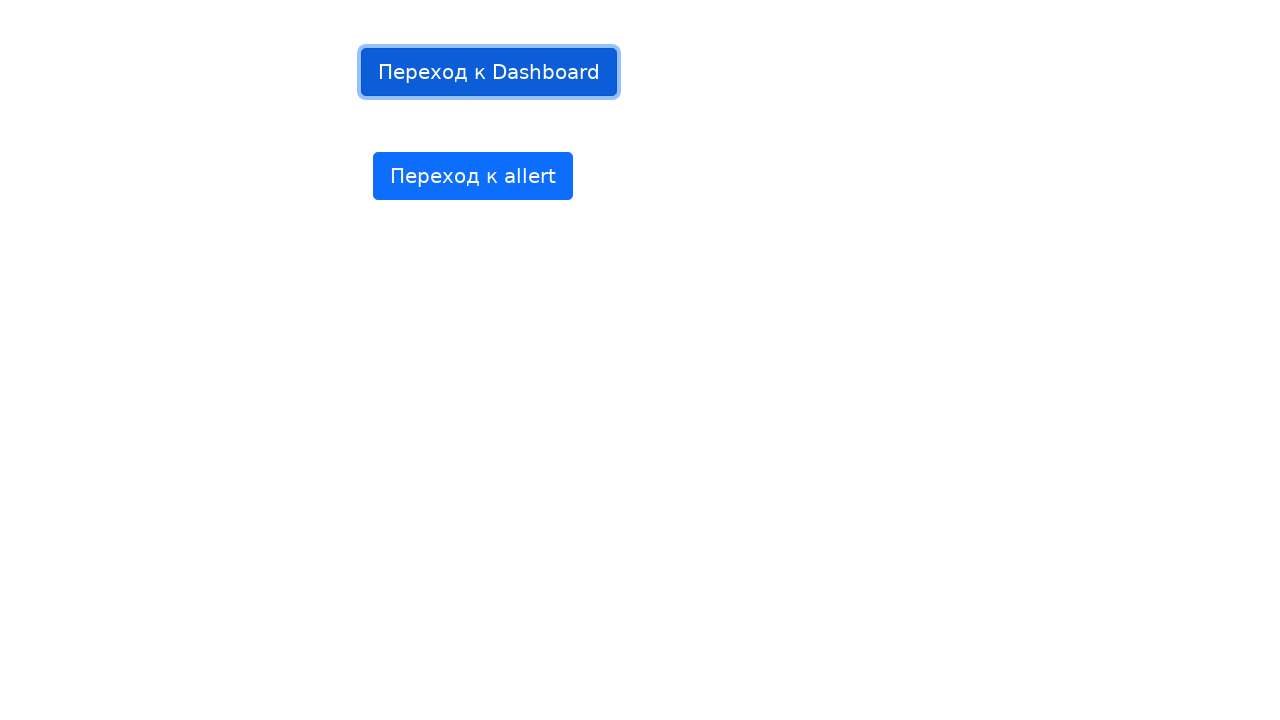

Captured reference to newly opened tab
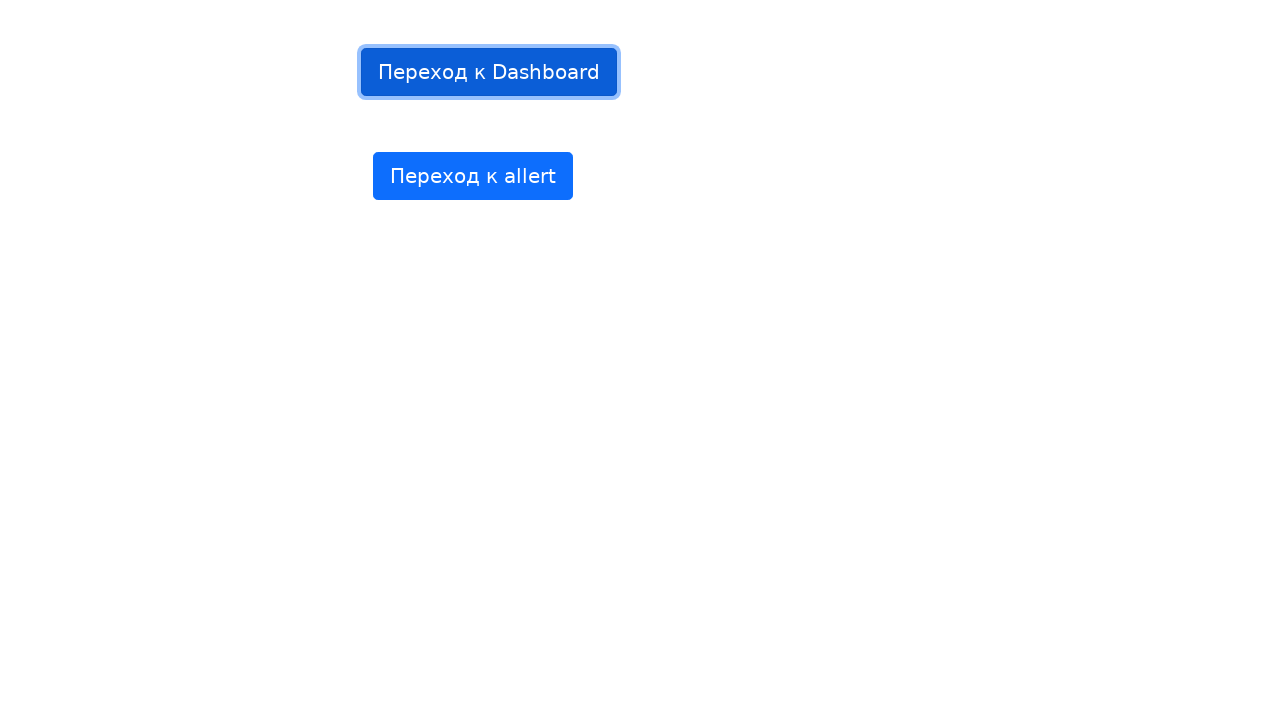

New tab finished loading
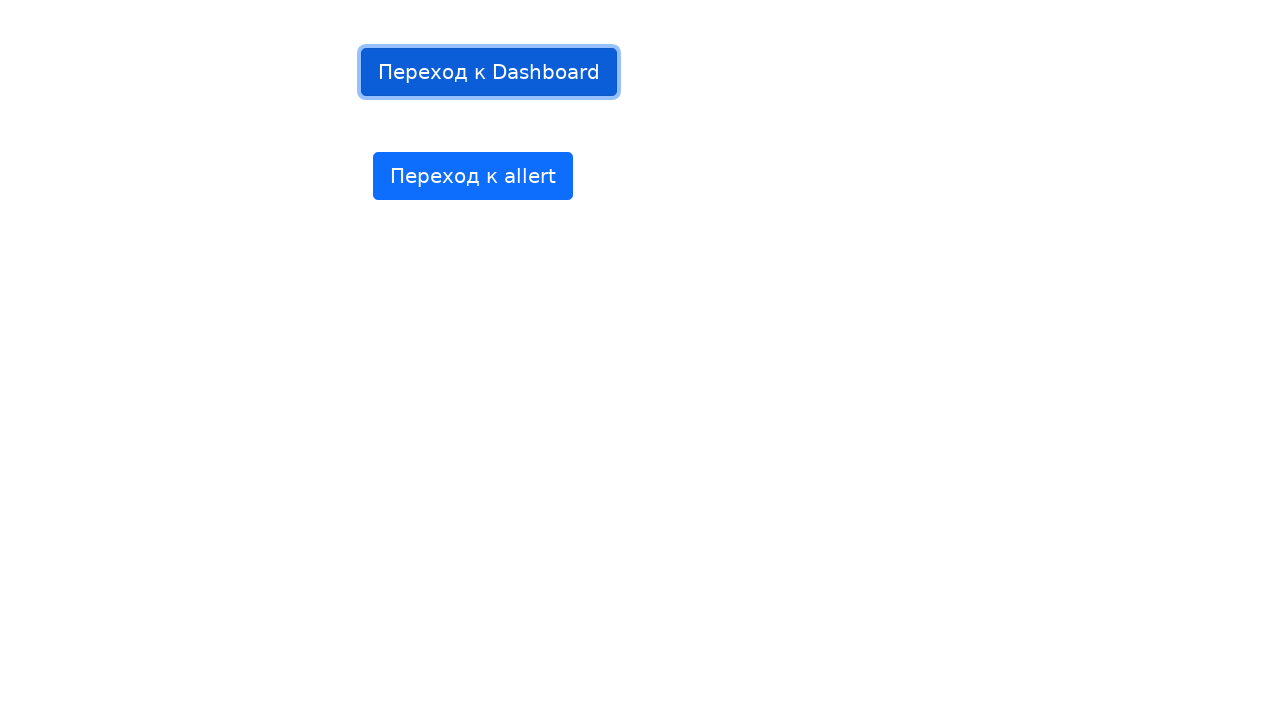

Verified new tab URL is https://zimaev.github.io/tabs/dashboard/index.html?
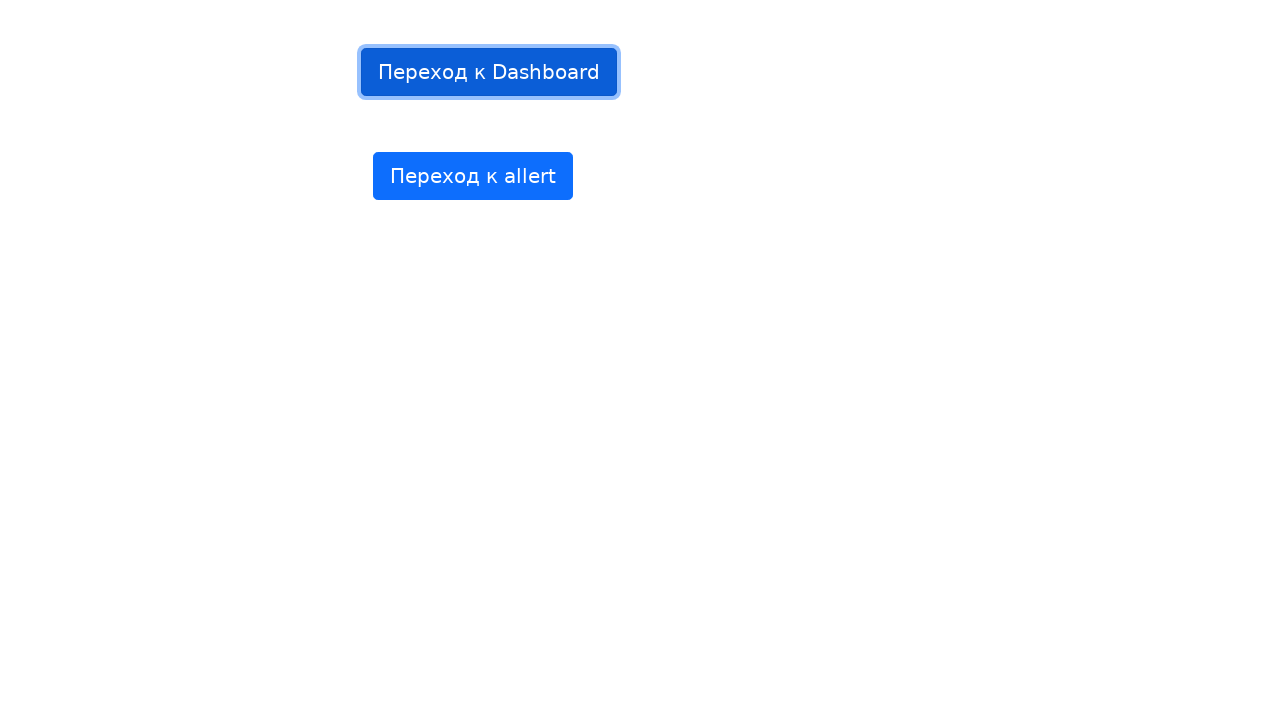

Located Sign out link on dashboard page
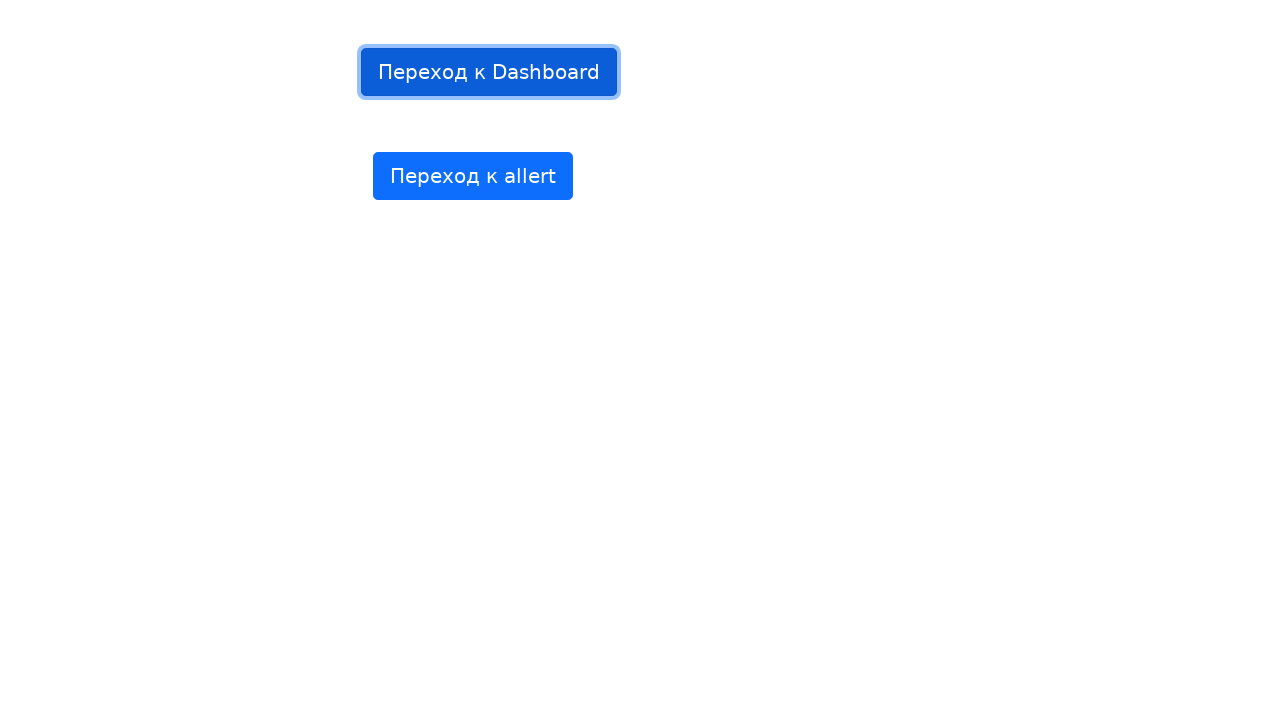

Verified Sign out link is visible on dashboard
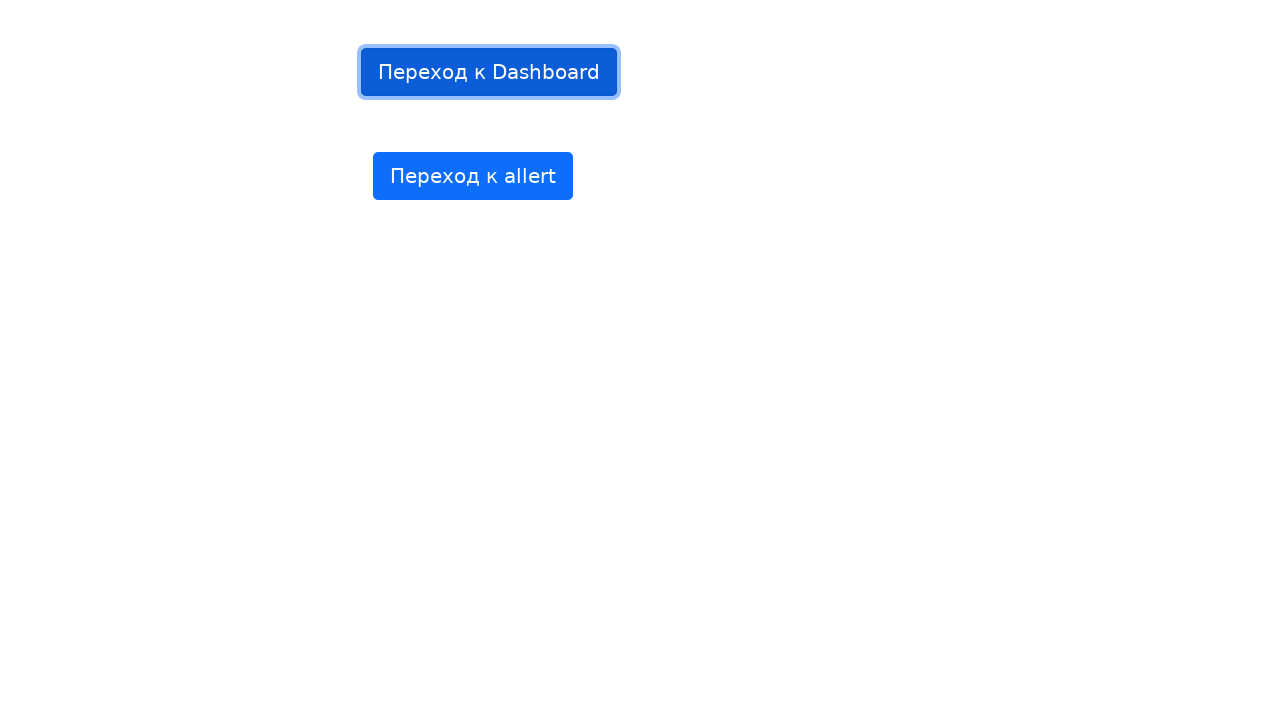

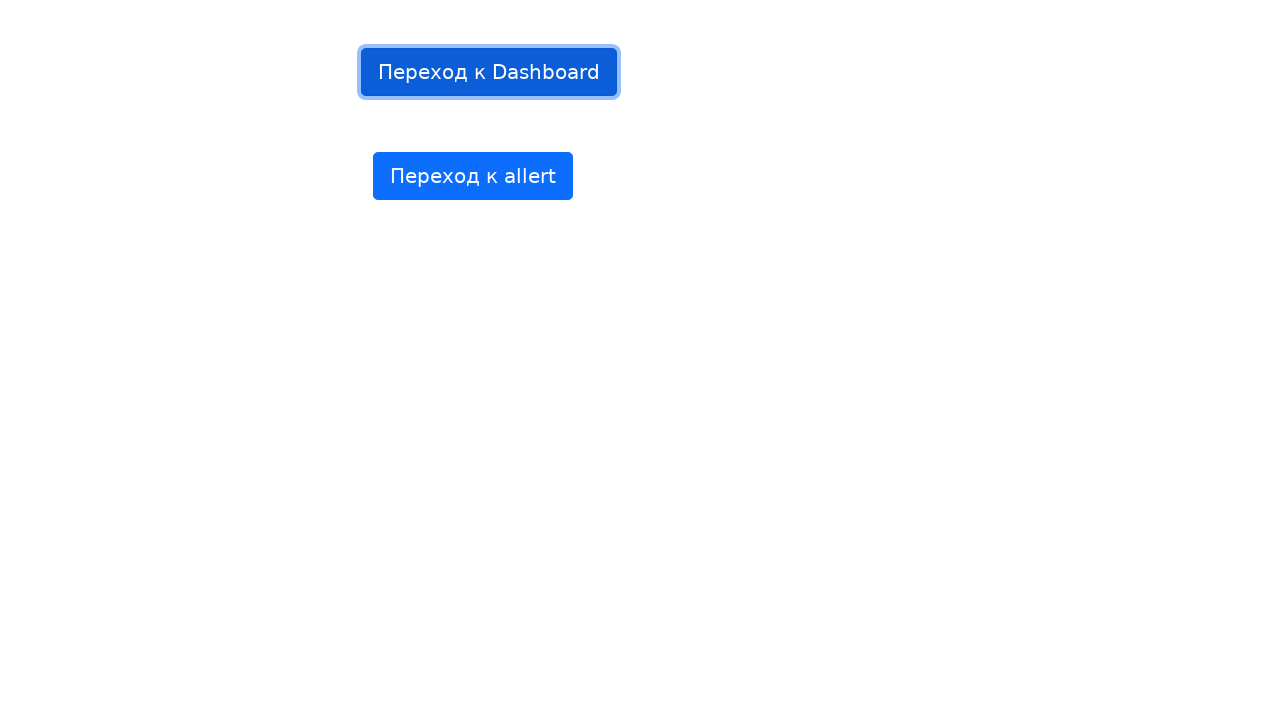